Tests checkbox selection by toggling the state of two checkboxes

Starting URL: http://the-internet.herokuapp.com/checkboxes

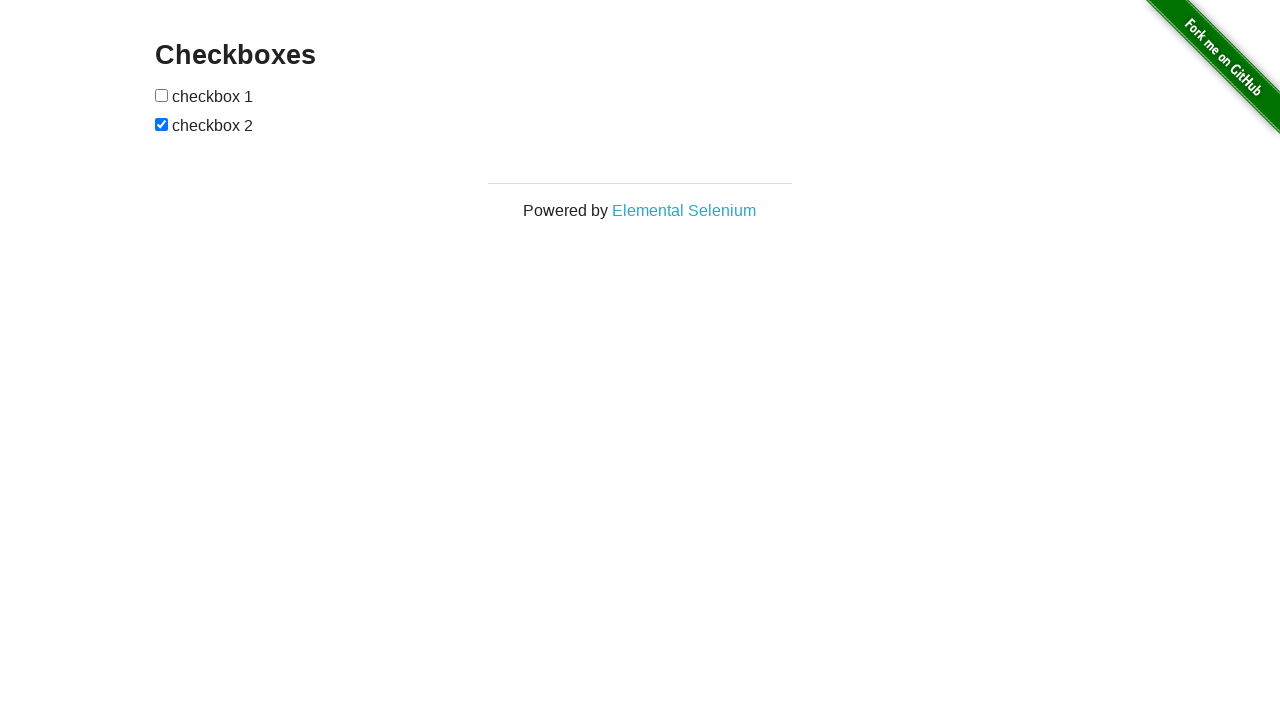

Toggled the state of the first checkbox at (162, 95) on (//form/input[@type='checkbox'])[1]
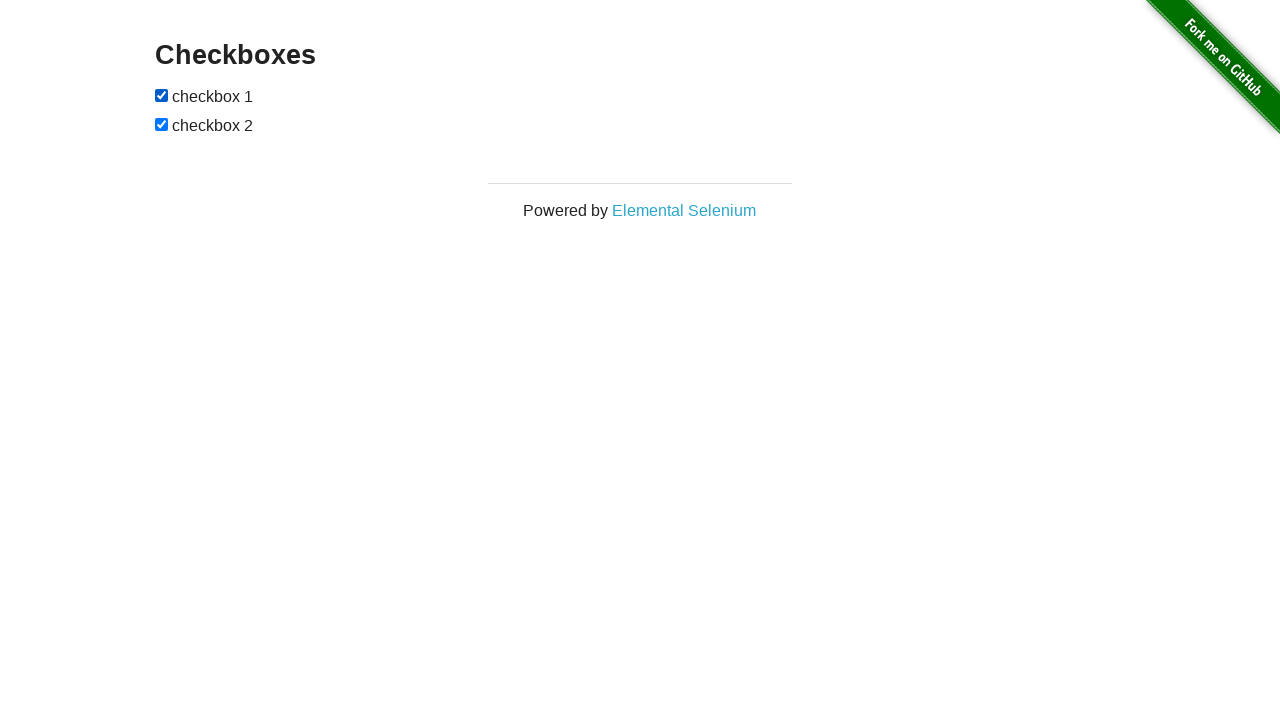

Toggled the state of the second checkbox at (162, 124) on (//form/input[@type='checkbox'])[2]
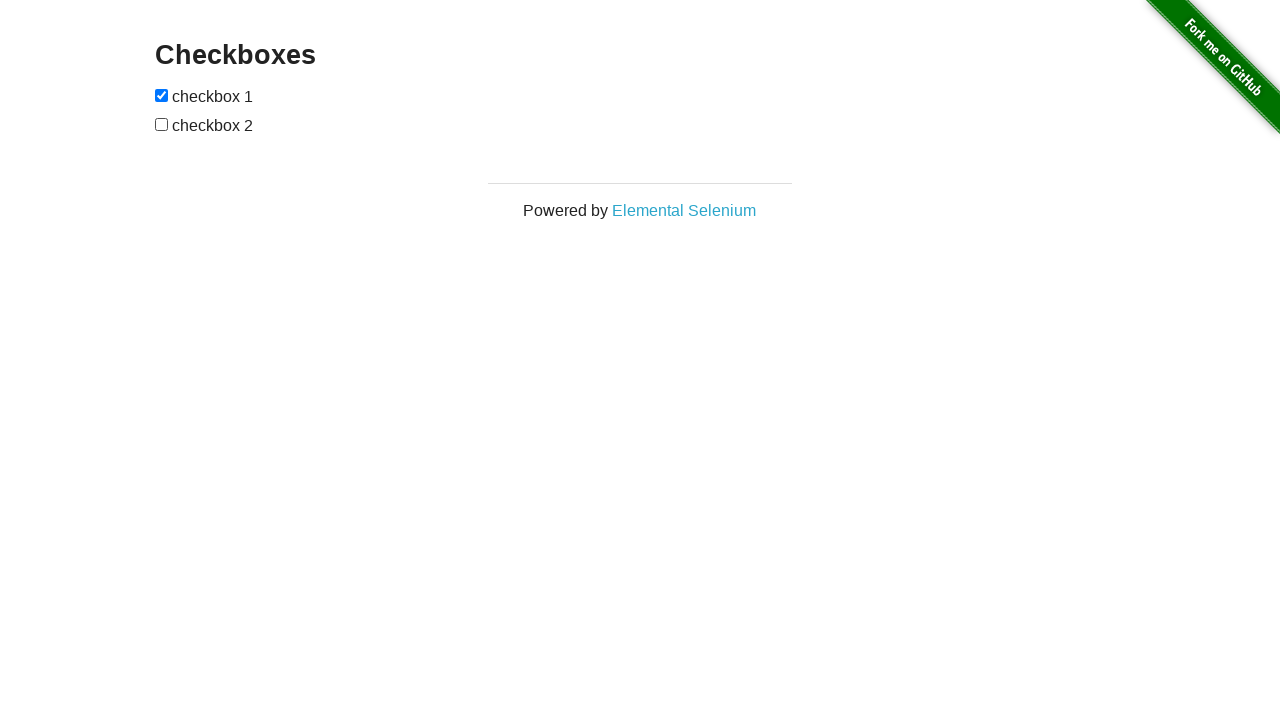

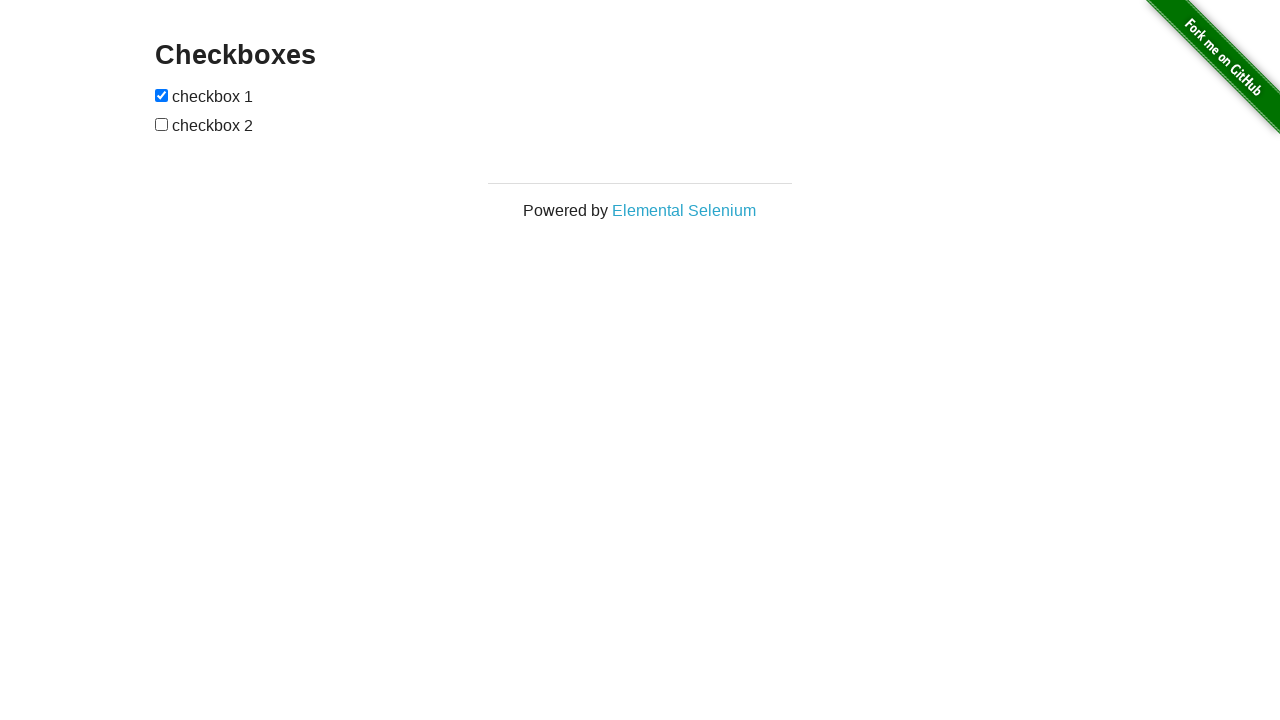